Tests successful contact form submission by clicking mail icon, filling in name, email, phone, and message, then submitting to customer care

Starting URL: https://parabank.parasoft.com/parabank/index.htm

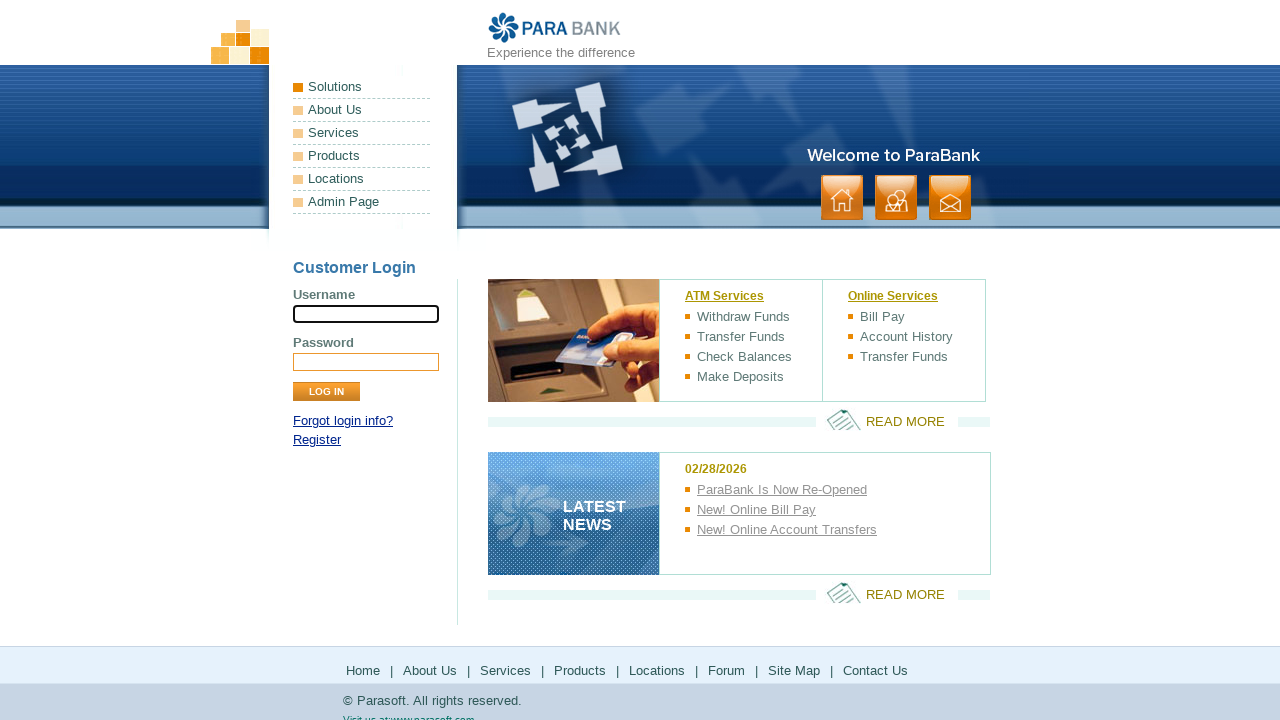

Mail icon is visible
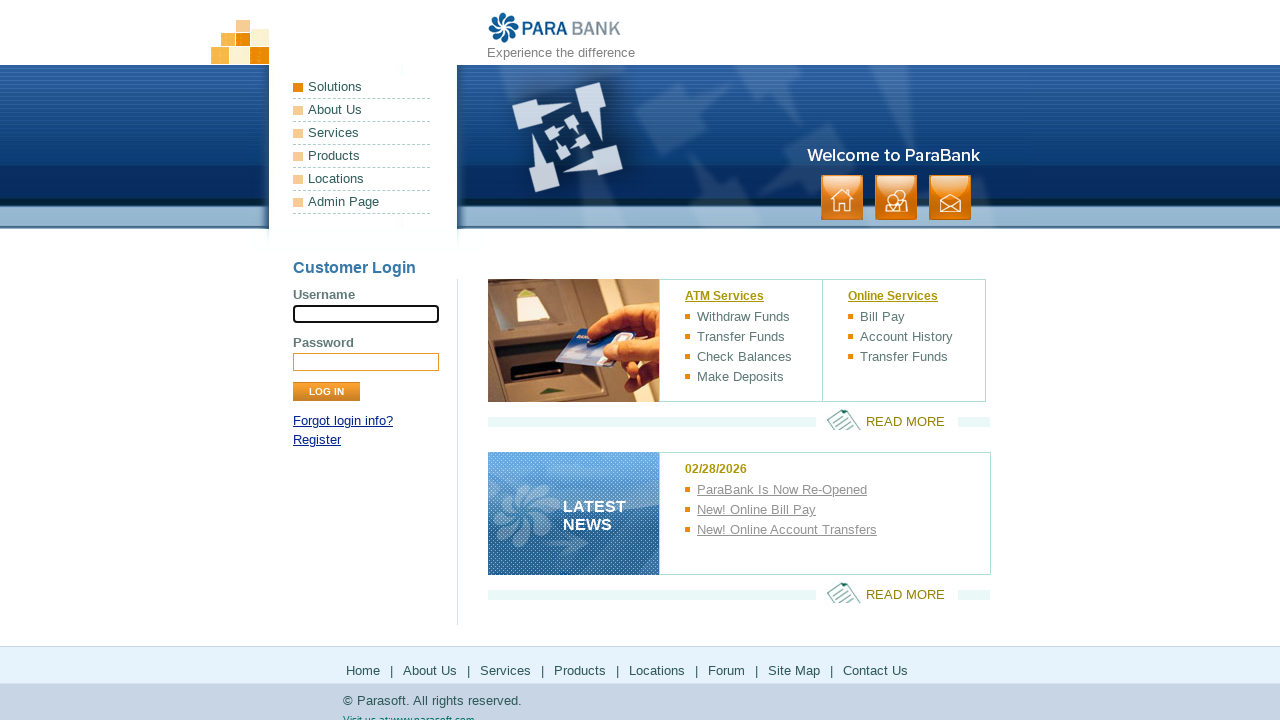

Clicked mail icon to open contact form at (950, 198) on xpath=//*[@id='headerPanel']/ul[2]/li[3]/a
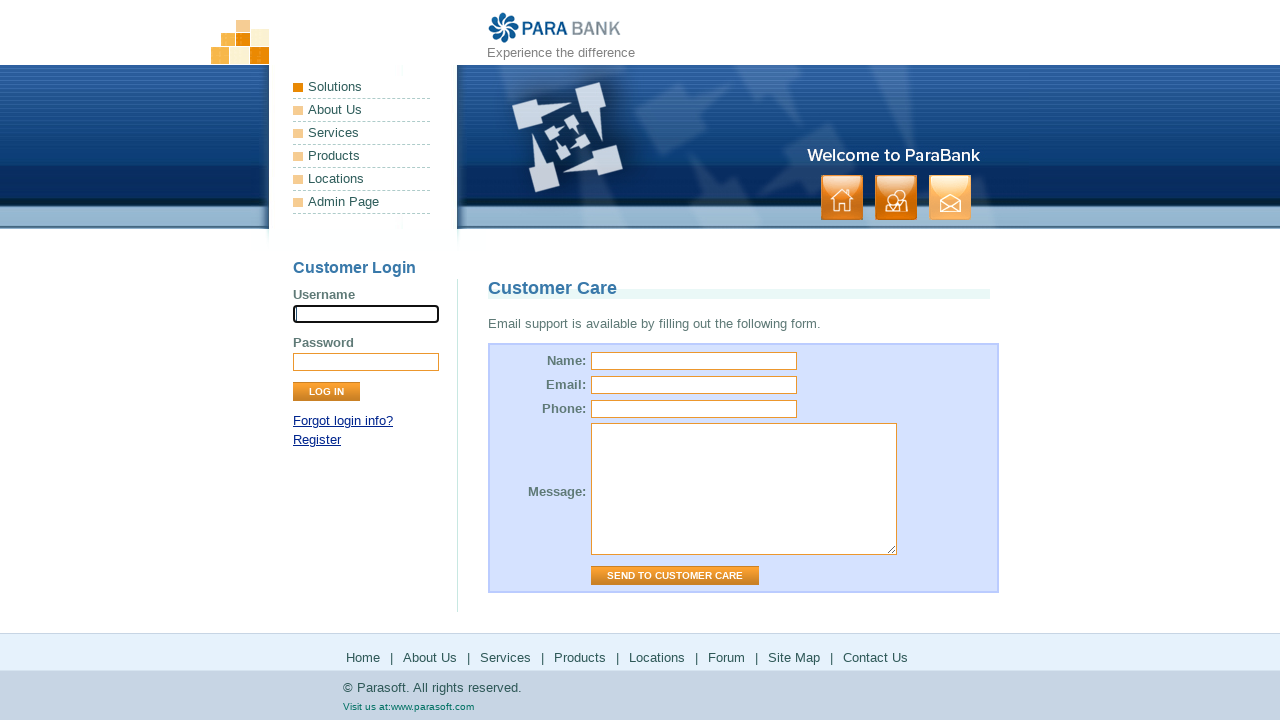

Send to Customer Care submit button is visible
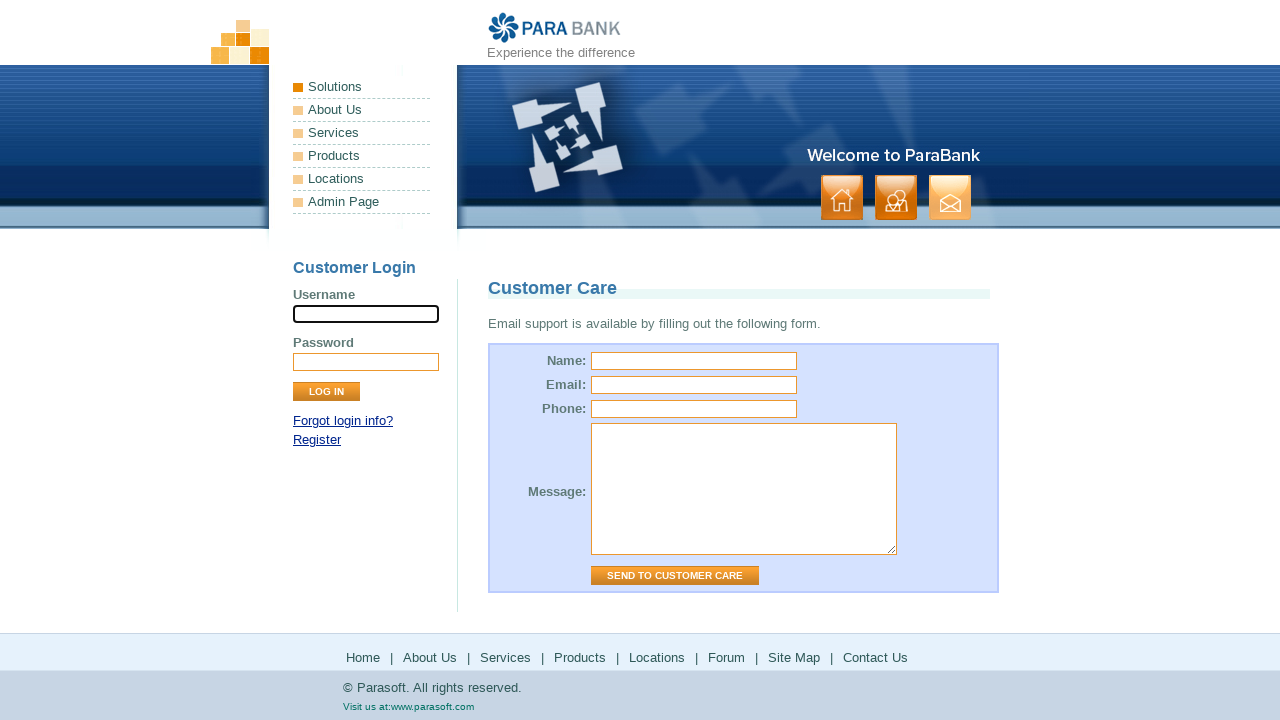

Filled name field with 'Morgans' on input#name
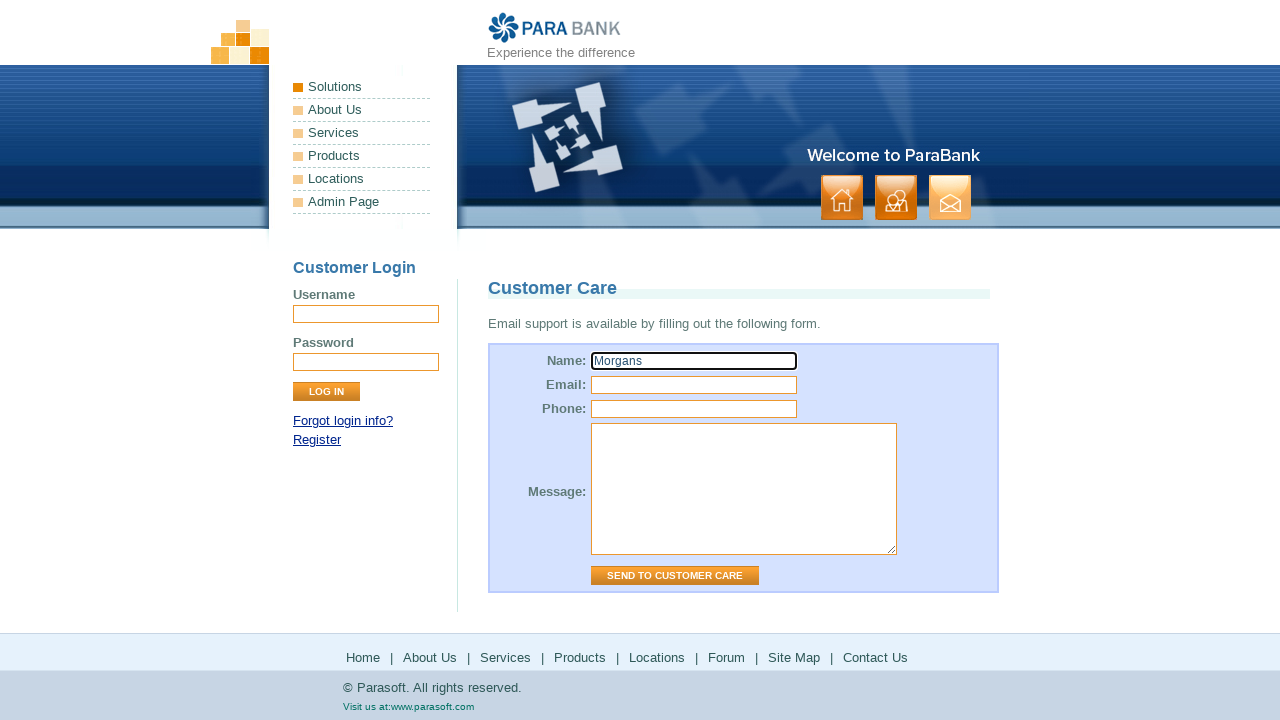

Filled email field with 'morgans123@mailsac.com' on input[name='email']
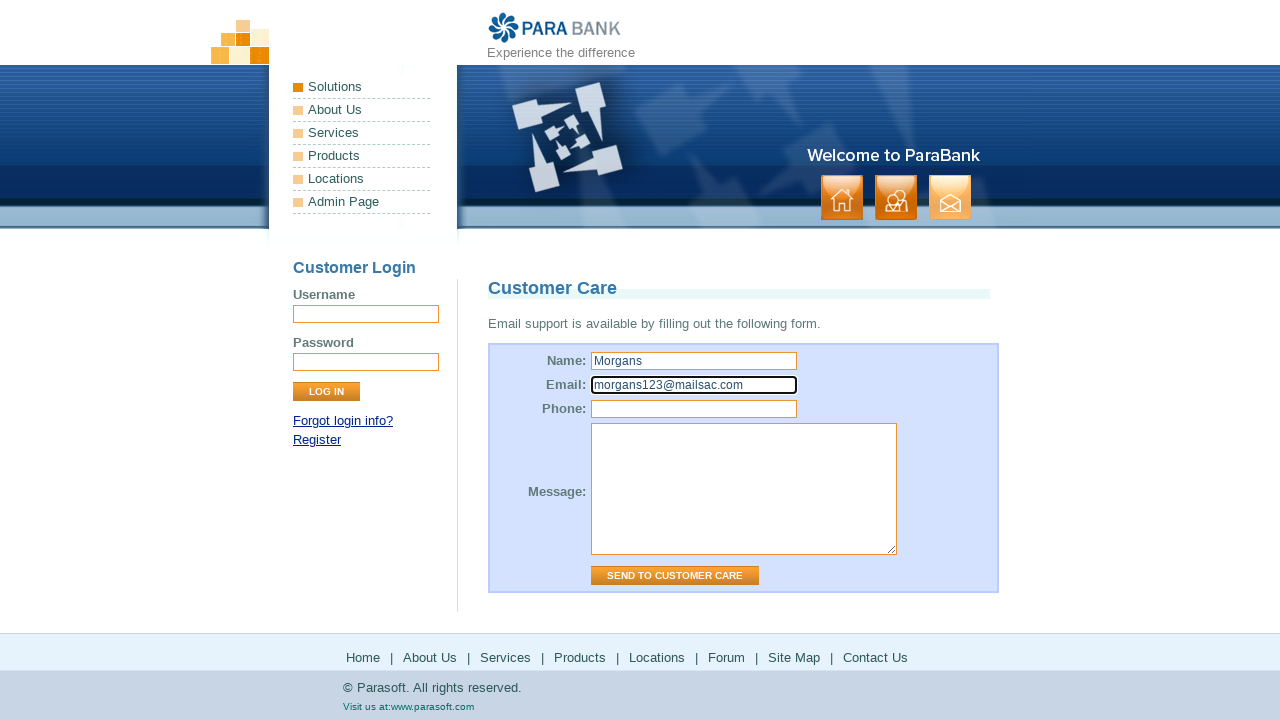

Filled phone field with '089944445555' on input#phone
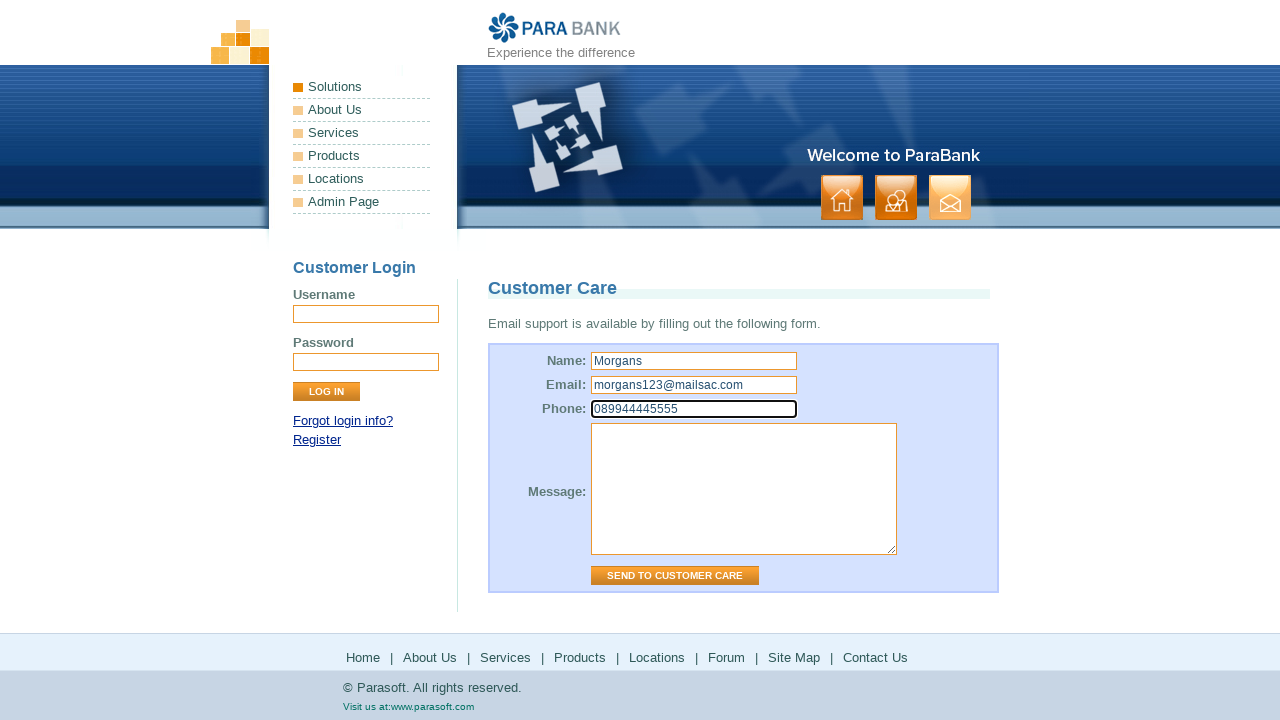

Filled message field with 'Good.' on textarea[name='message']
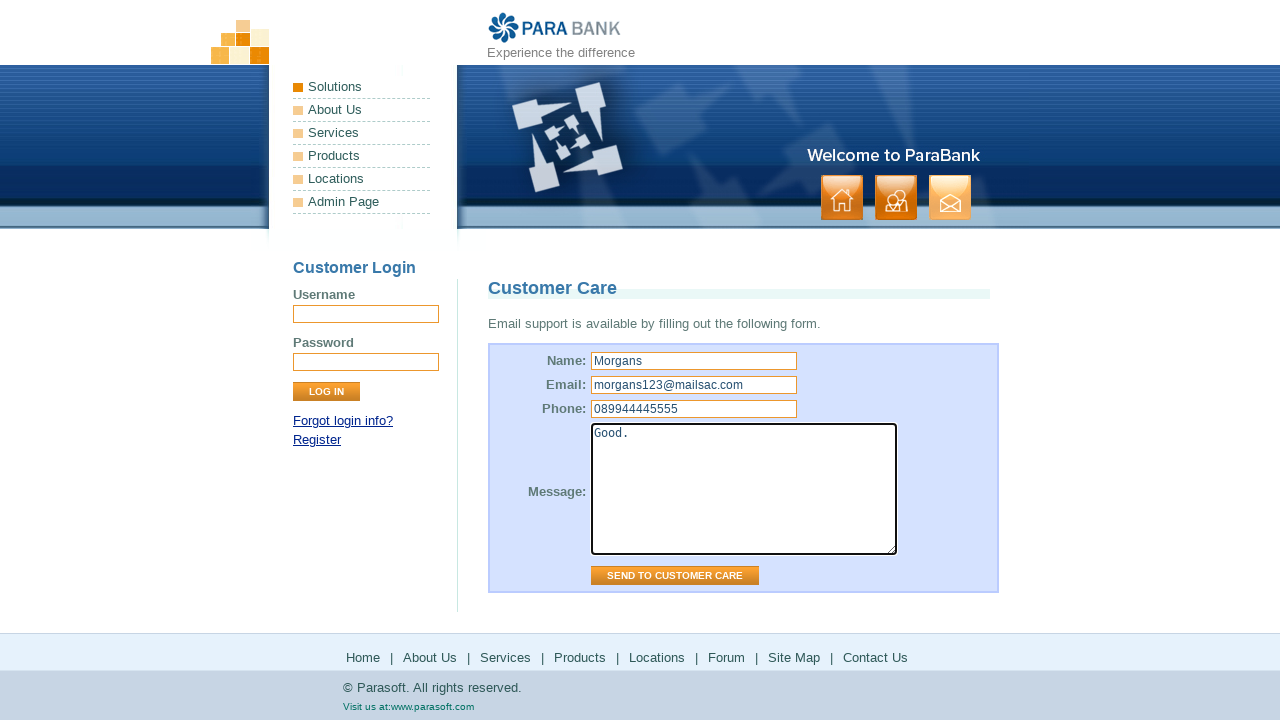

Clicked Send to Customer Care button to submit form at (675, 576) on input[type='submit'][value='Send to Customer Care']
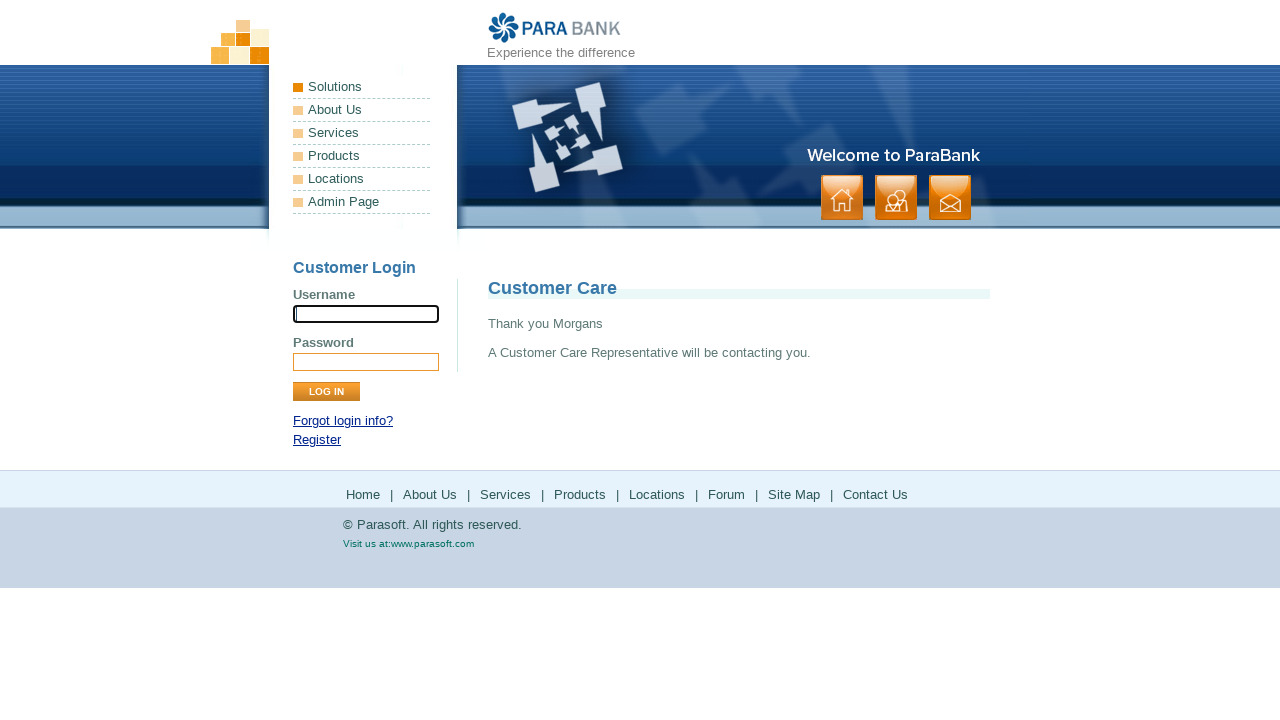

Success message displayed: 'A Customer Care Representative will be contacting you.'
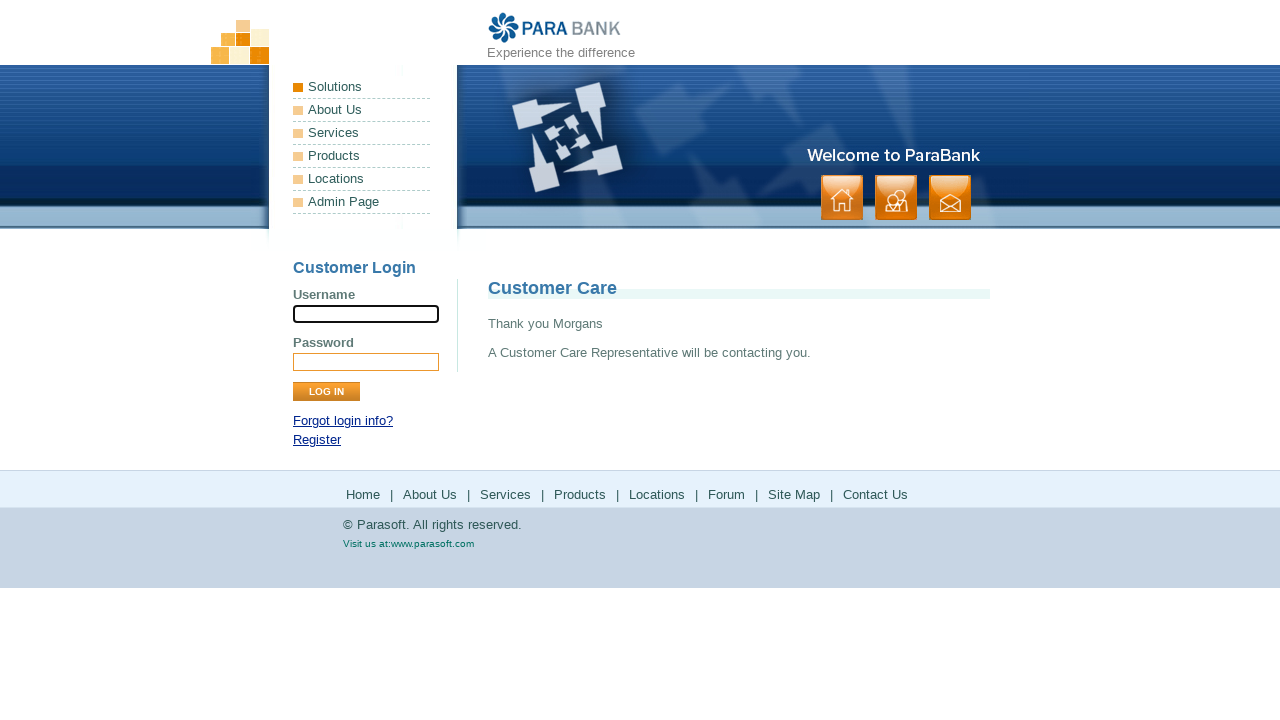

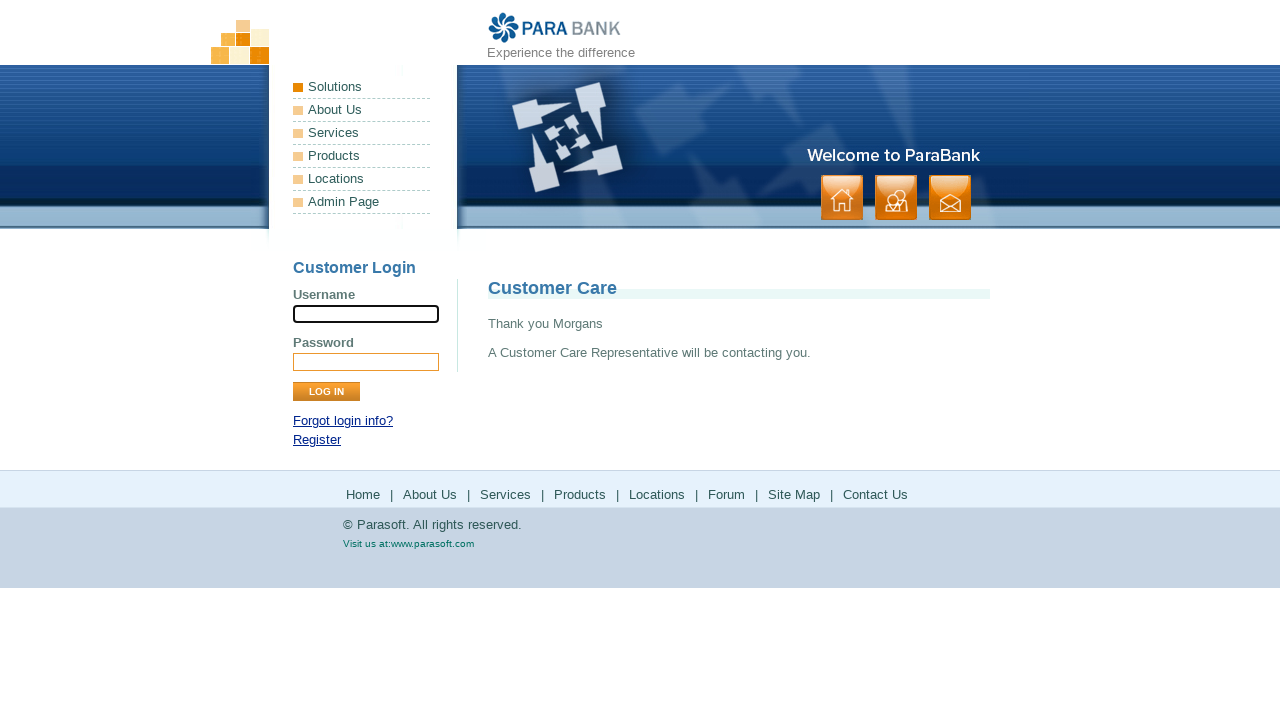